Tests handling a JavaScript confirm dialog by clicking a link that triggers a confirm, then dismissing it

Starting URL: https://www.selenium.dev/documentation/en/webdriver/js_alerts_prompts_and_confirmations/

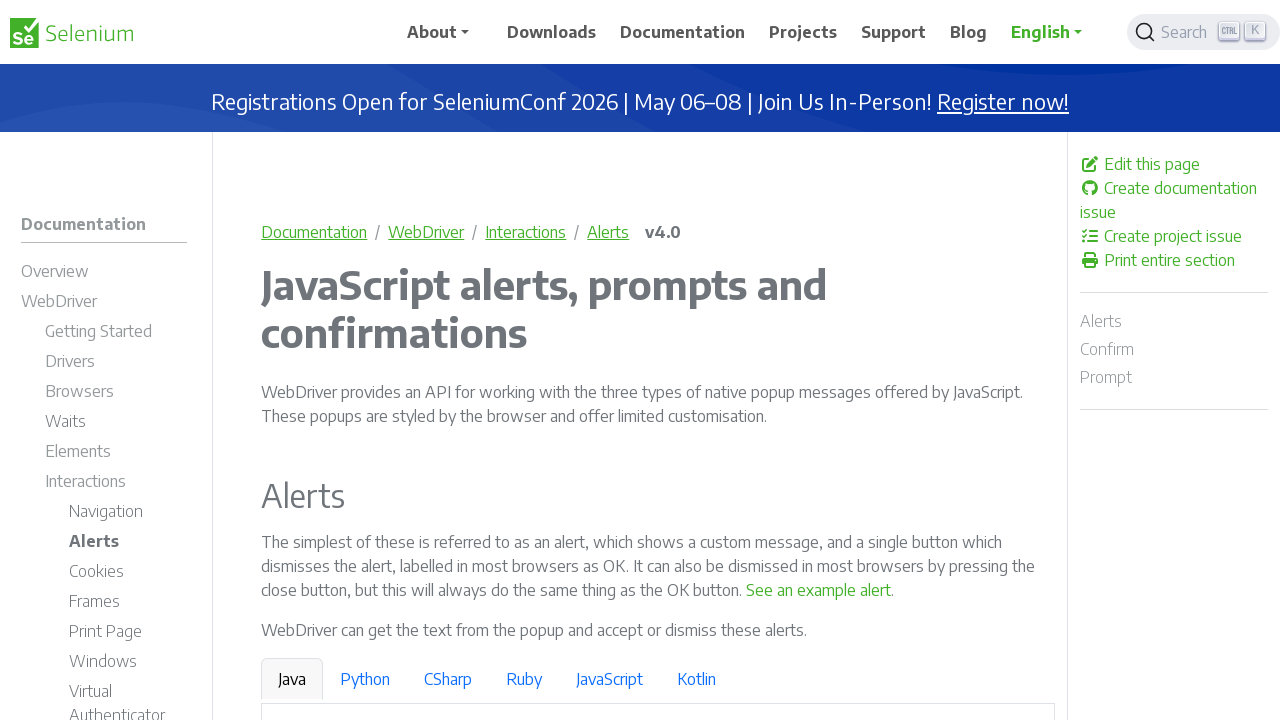

Set up dialog handler to dismiss confirm dialogs
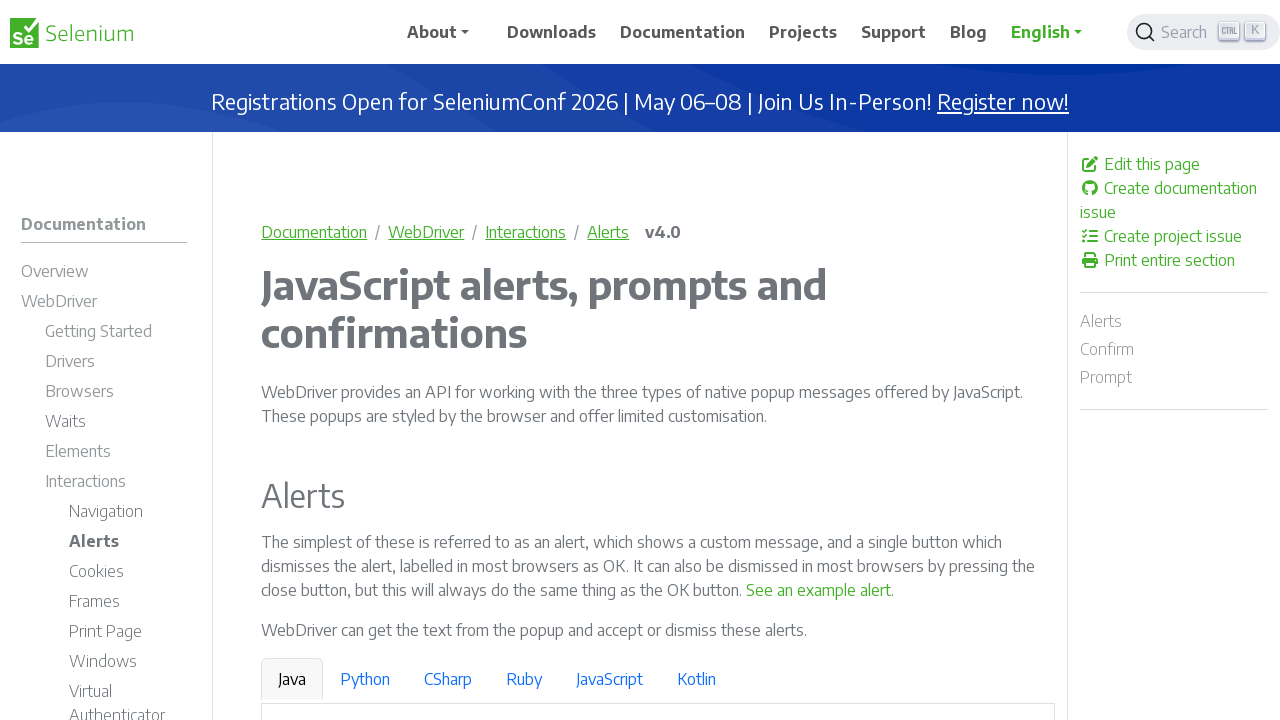

Clicked link to trigger JavaScript confirm dialog at (964, 361) on a:has-text('See a sample confirm')
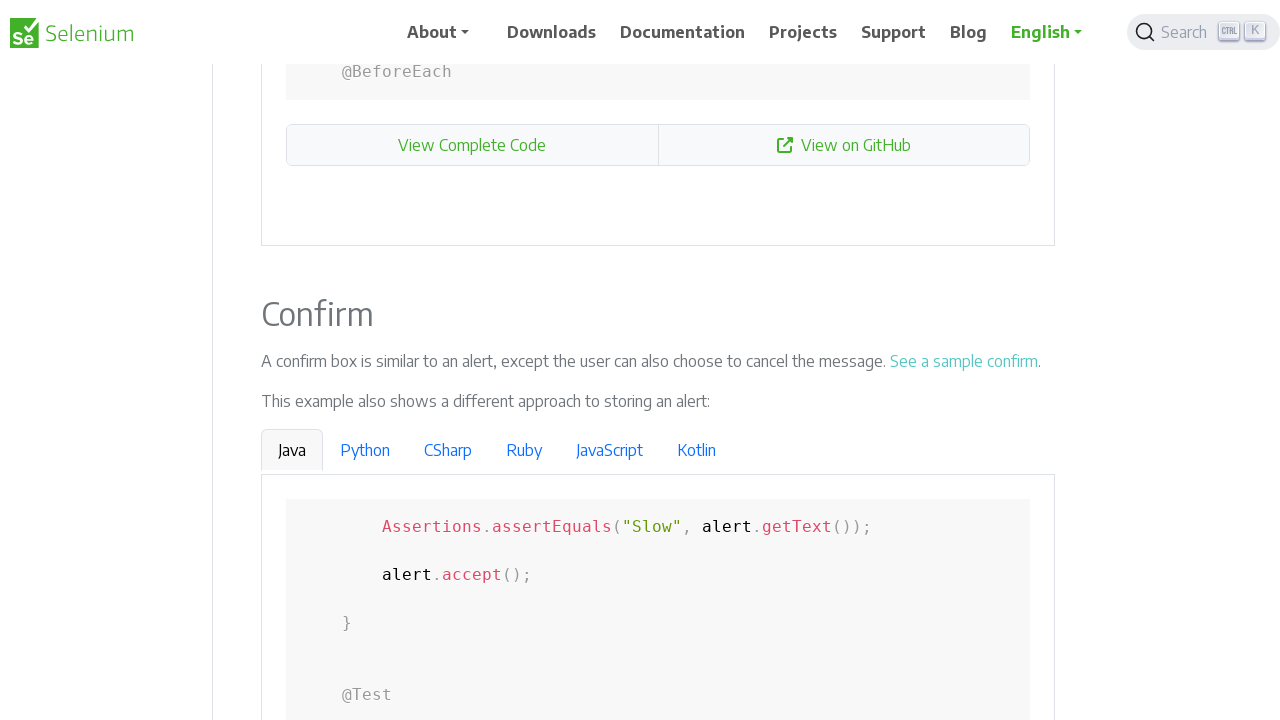

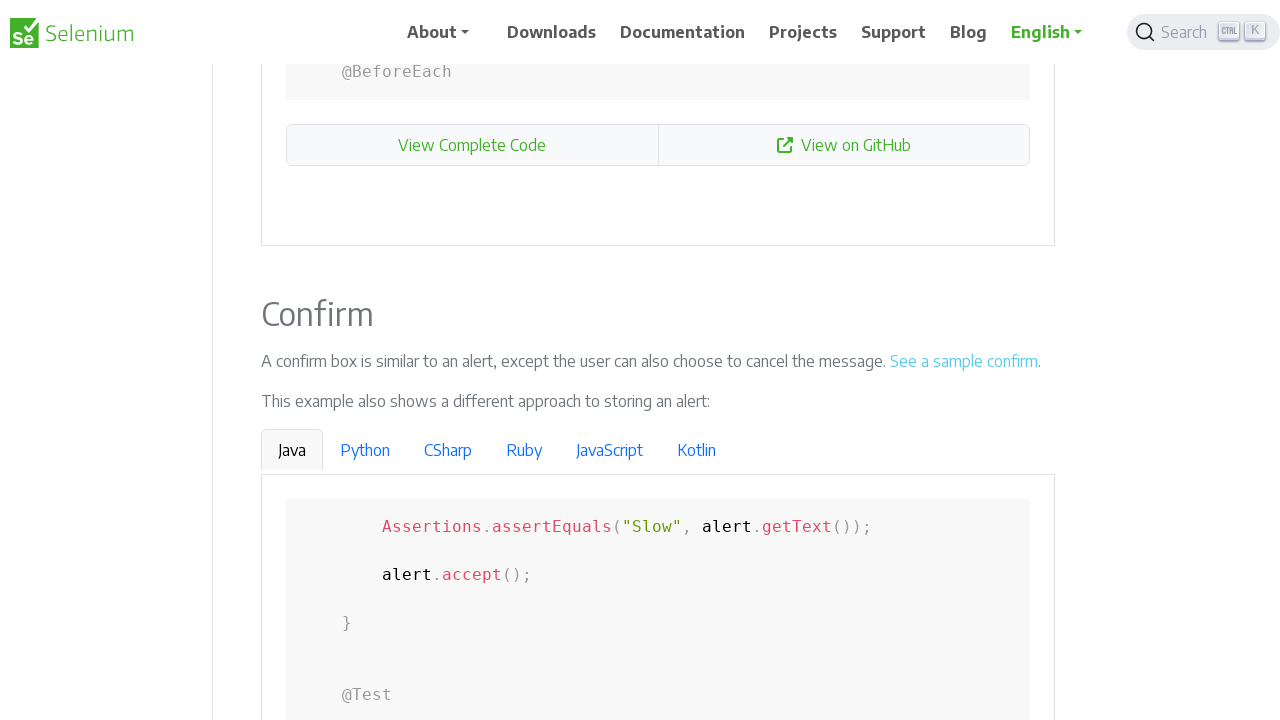